Tests handling form elements with dynamic attributes on a Selenium training page by locating username and password fields using partial class name matching, filling in credentials, and submitting the form to verify the confirmation message appears.

Starting URL: https://v1.training-support.net/selenium/dynamic-attributes

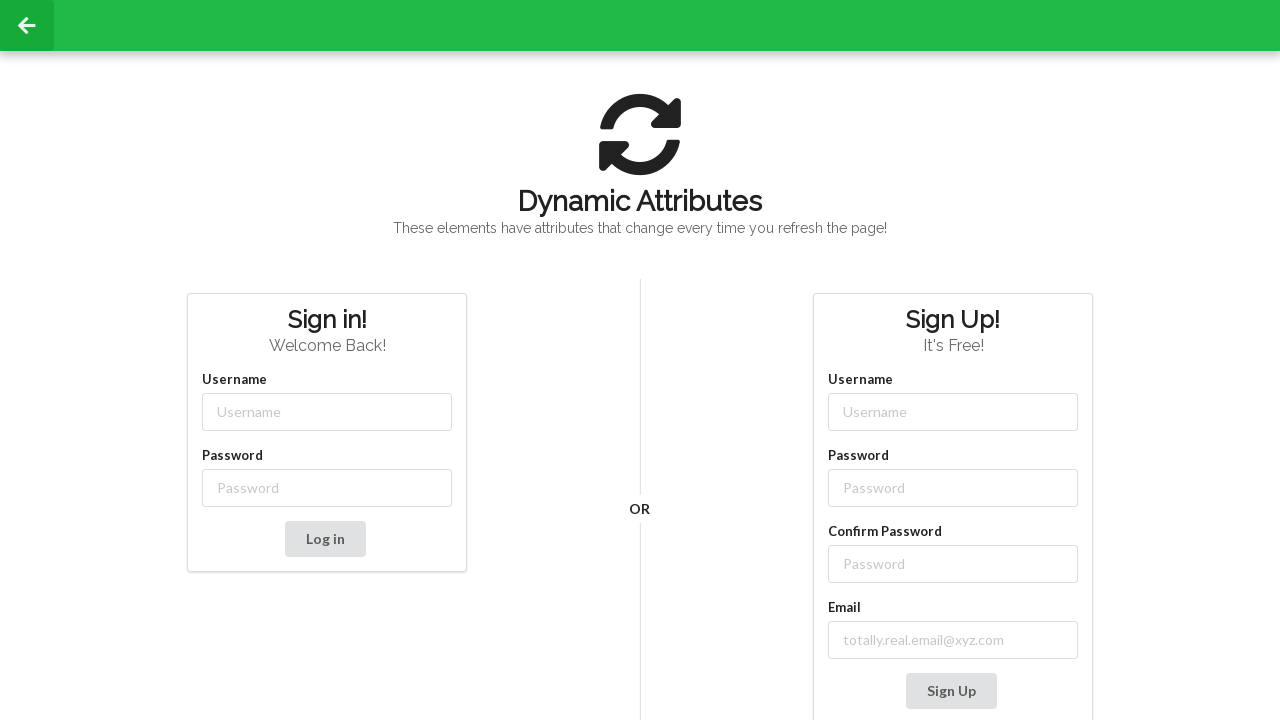

Filled username field with 'admin' using dynamic class matching on //input[starts-with(@class, 'username-')]
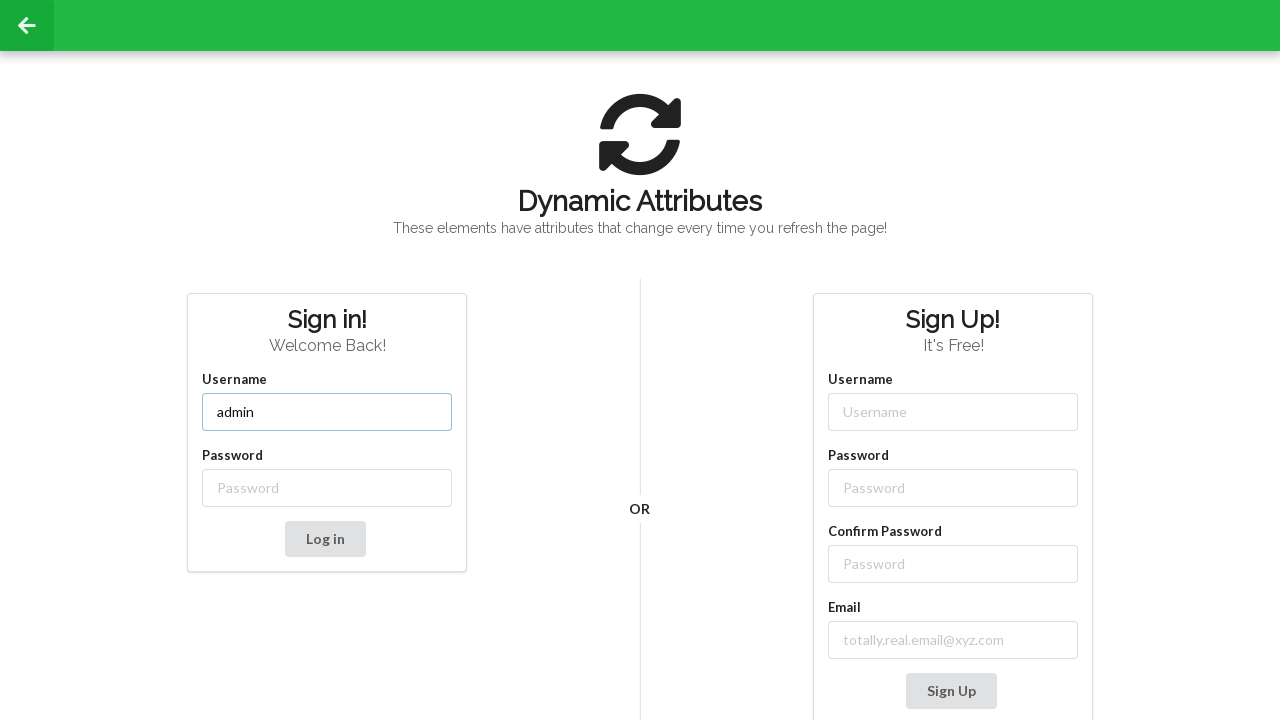

Filled password field with 'password' using dynamic class matching on //input[starts-with(@class, 'password-')]
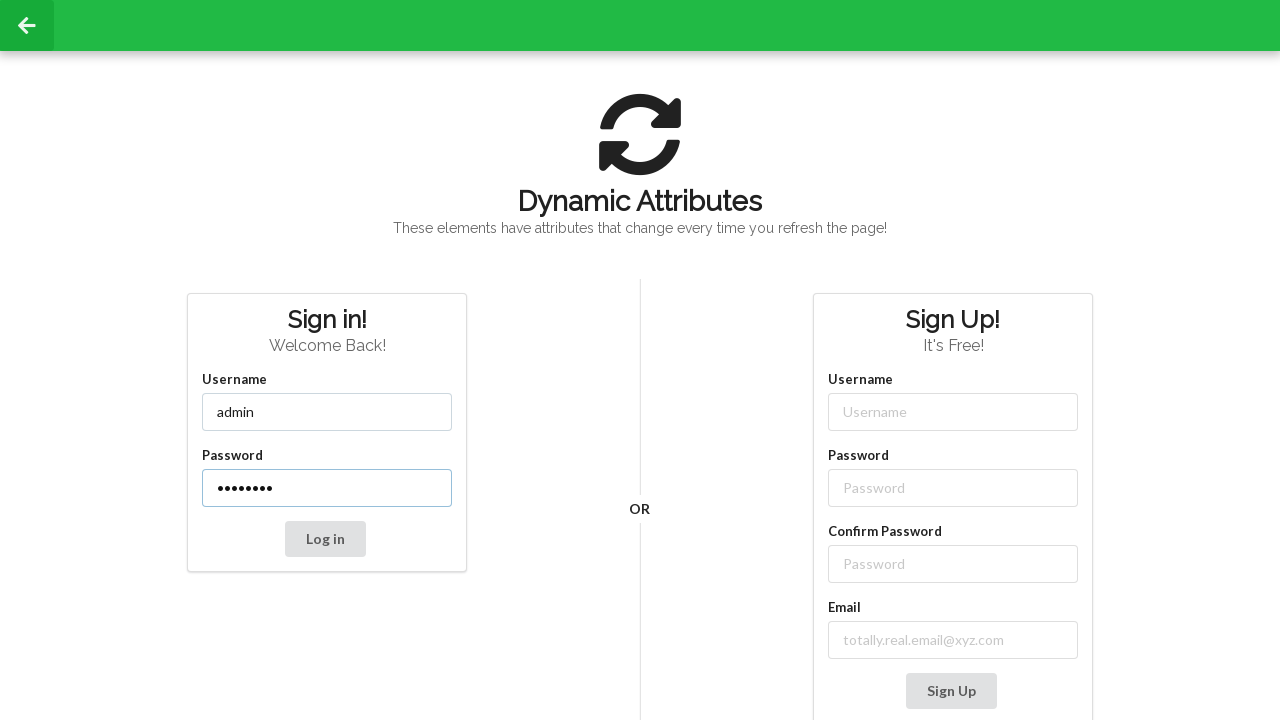

Clicked the form submit button at (325, 539) on button[type='submit']
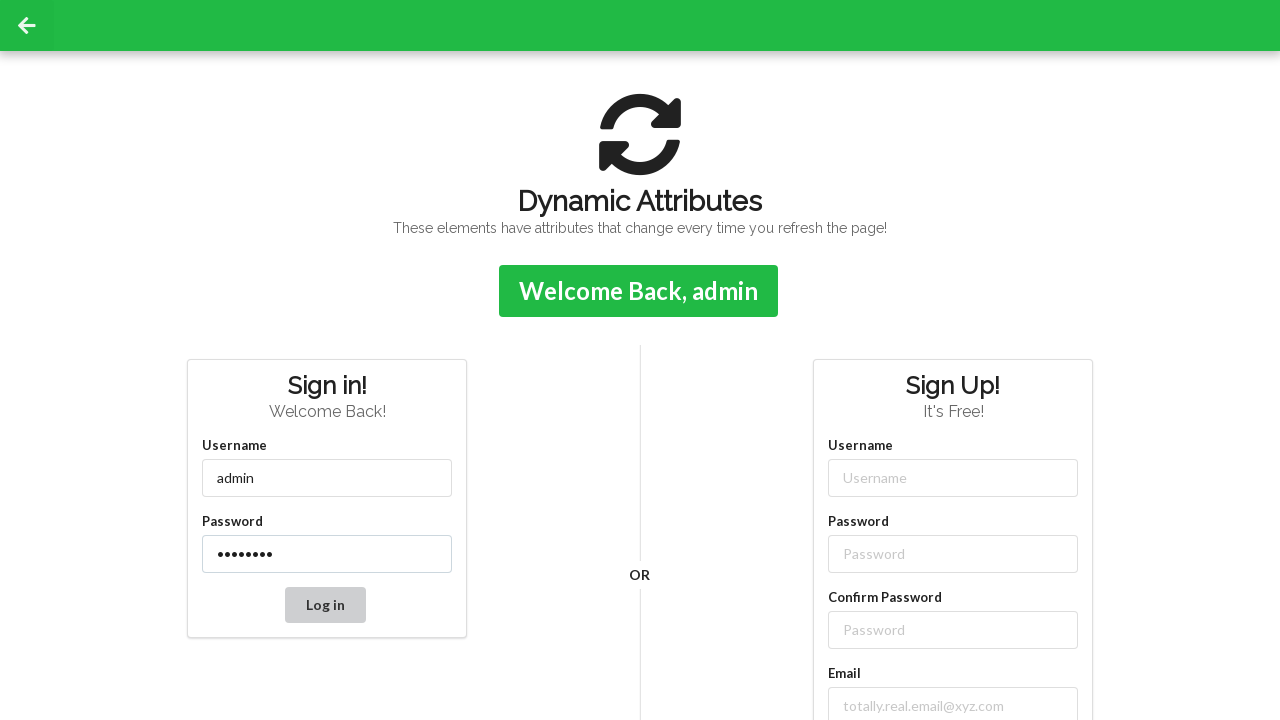

Confirmation message appeared on the page
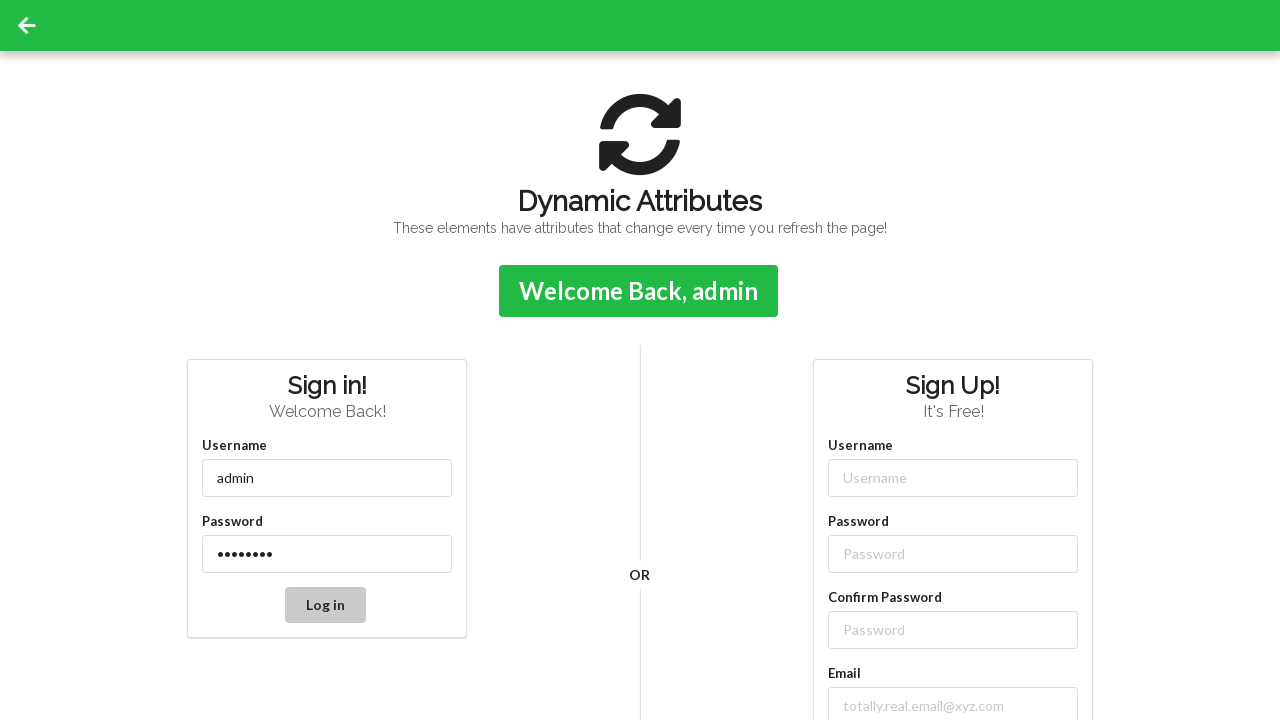

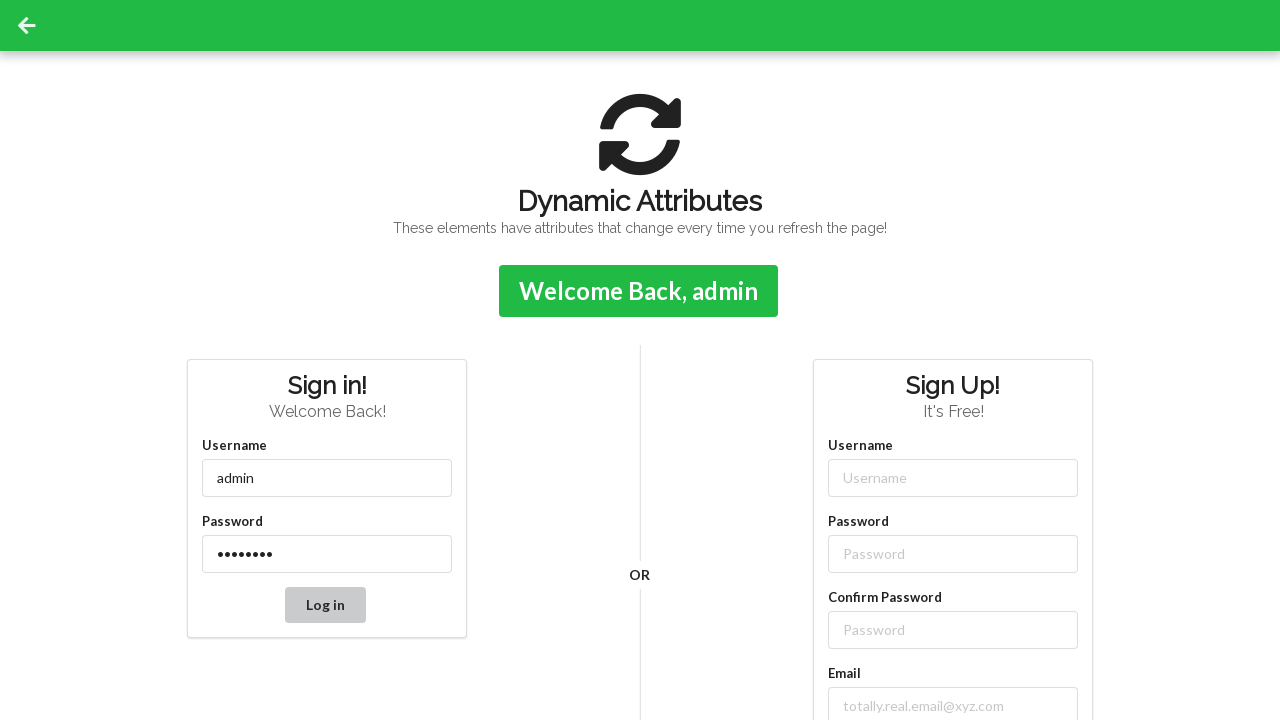